Tests that the Visit Norway homepage has the correct page title by navigating to the site and verifying the title matches the expected value.

Starting URL: https://www.visitnorway.com/

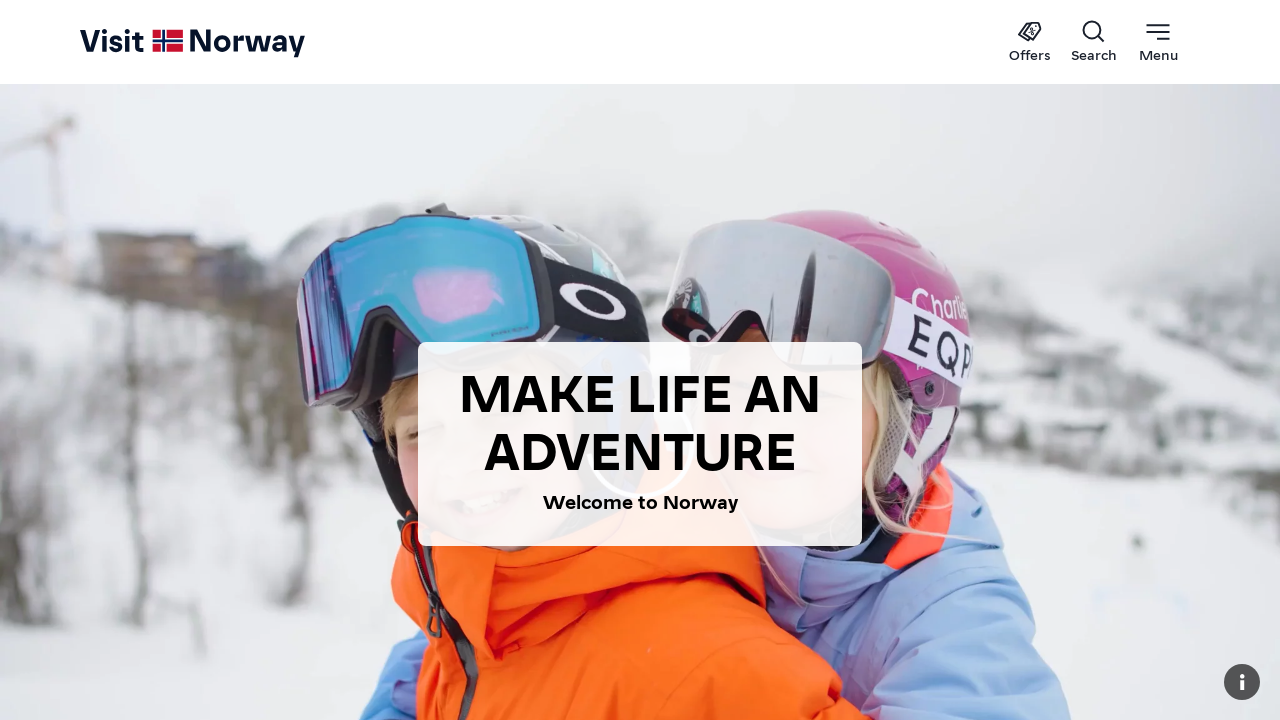

Navigated to Visit Norway homepage
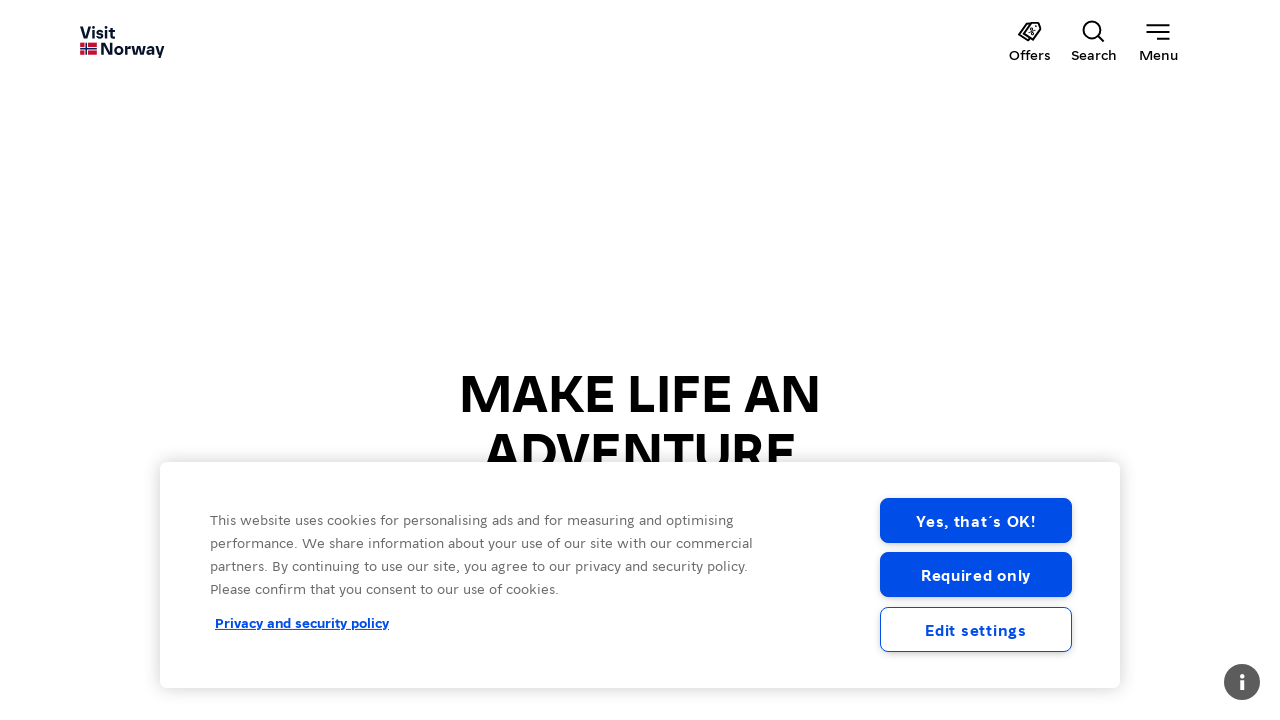

Page loaded (domcontentloaded state reached)
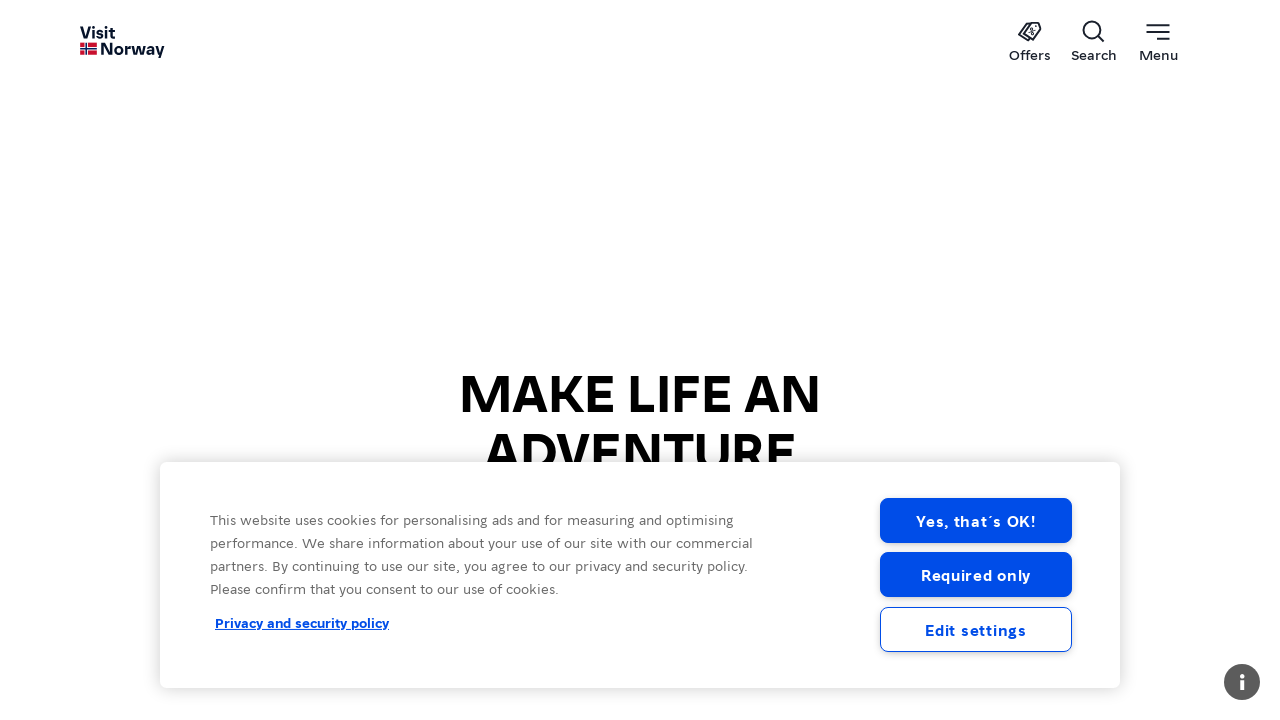

Verified page title matches expected value: 'Visit Norway | Official travel guide to Norway'
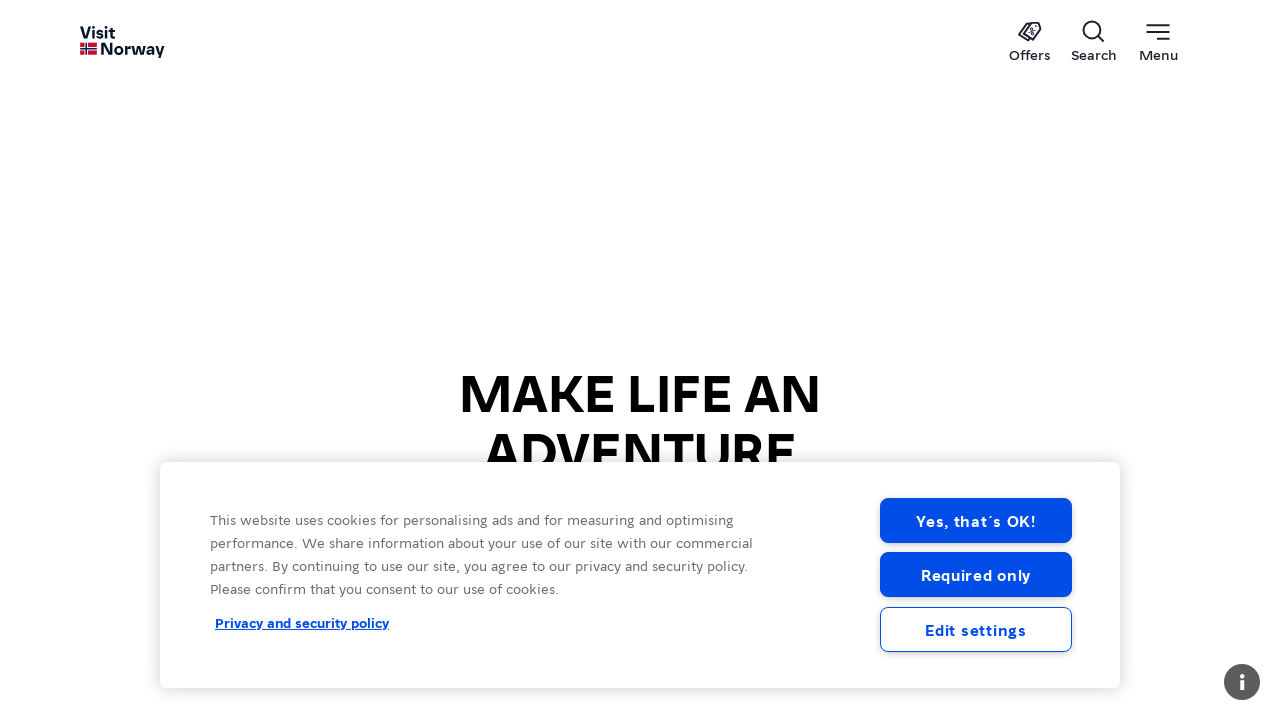

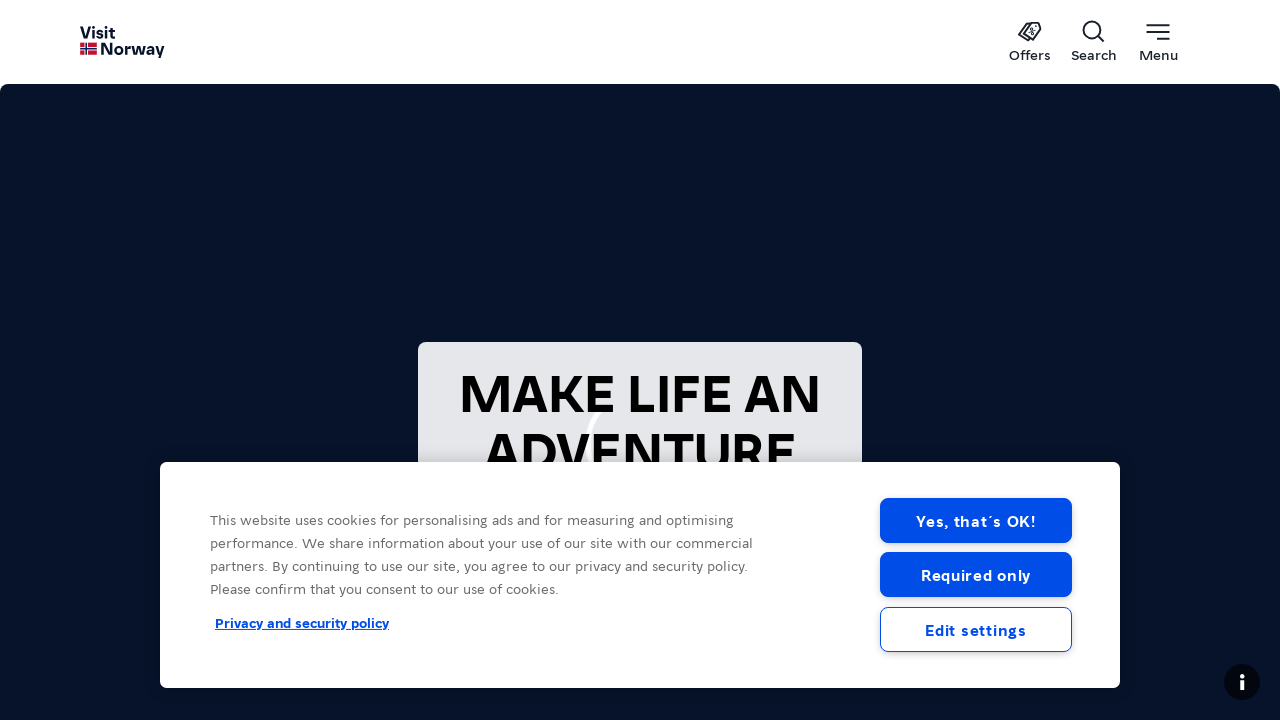